Tests JavaScript alert handling by clicking a button to trigger a JS Confirm dialog and then dismissing it

Starting URL: https://the-internet.herokuapp.com/javascript_alerts

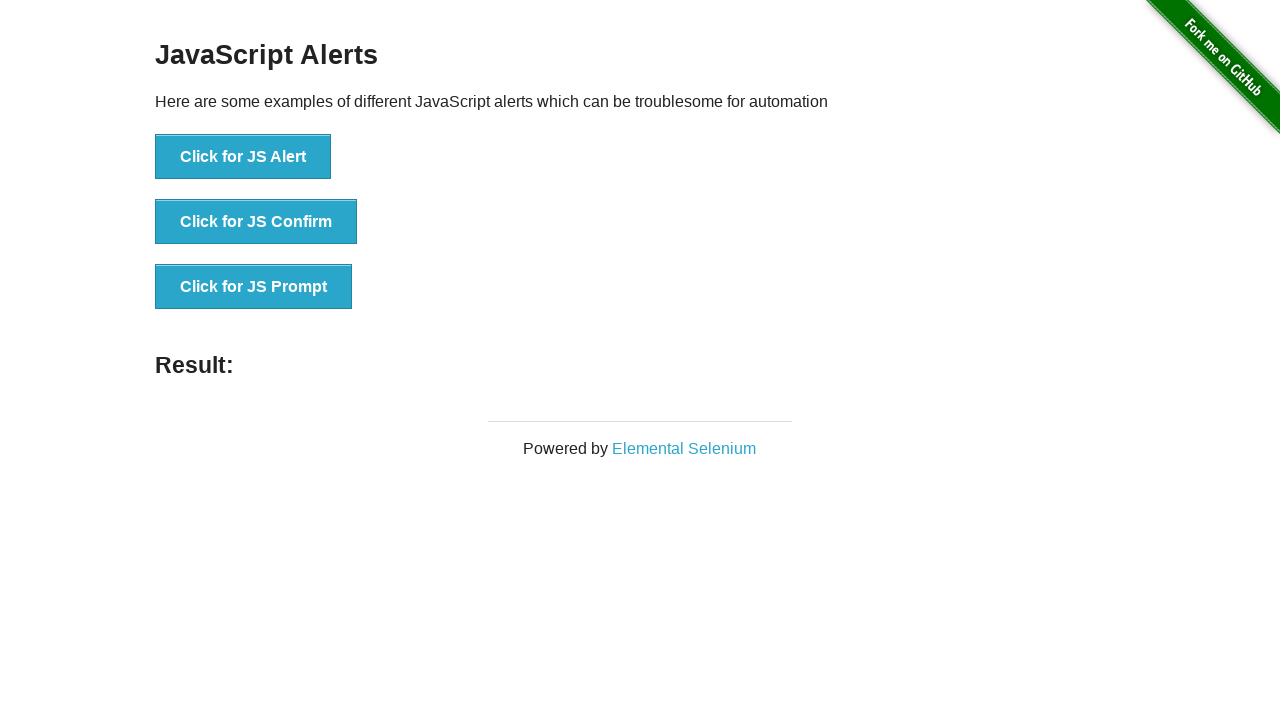

Clicked 'Click for JS Confirm' button to trigger JS Confirm dialog at (256, 222) on xpath=//button[text()='Click for JS Confirm']
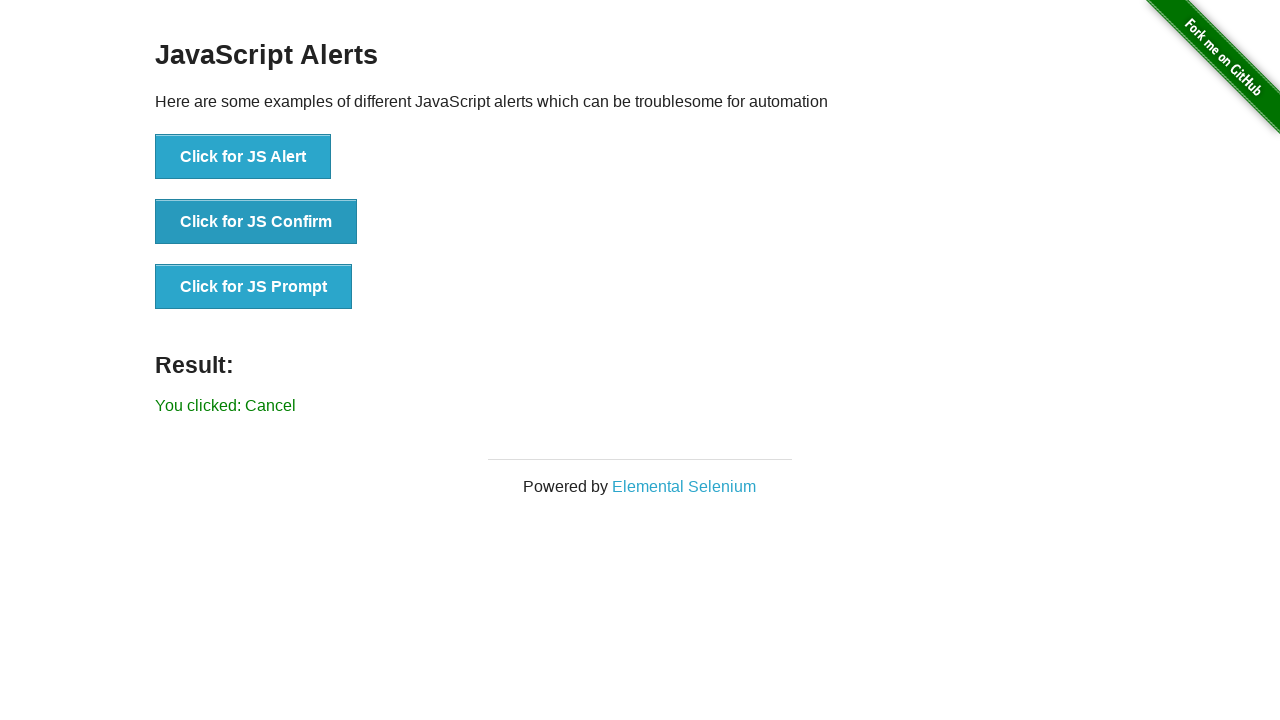

Set up dialog handler to dismiss alerts
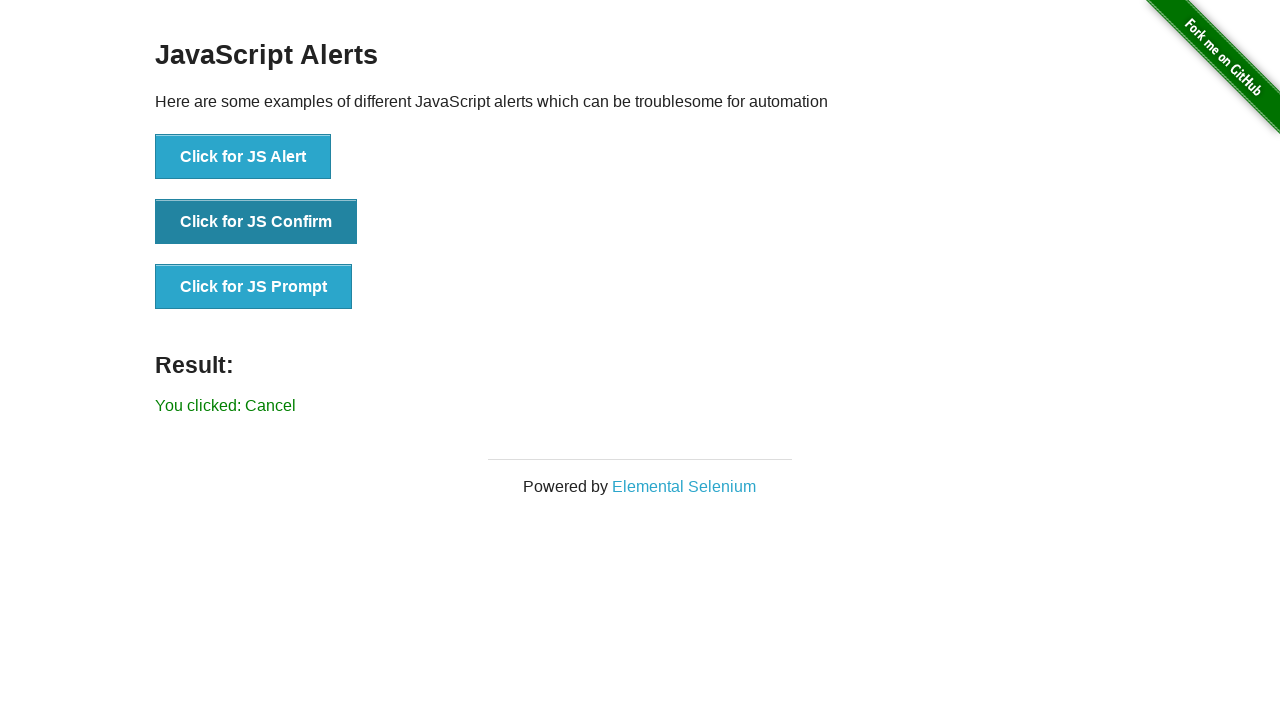

Clicked 'Click for JS Confirm' button again to demonstrate alert handling at (256, 222) on xpath=//button[text()='Click for JS Confirm']
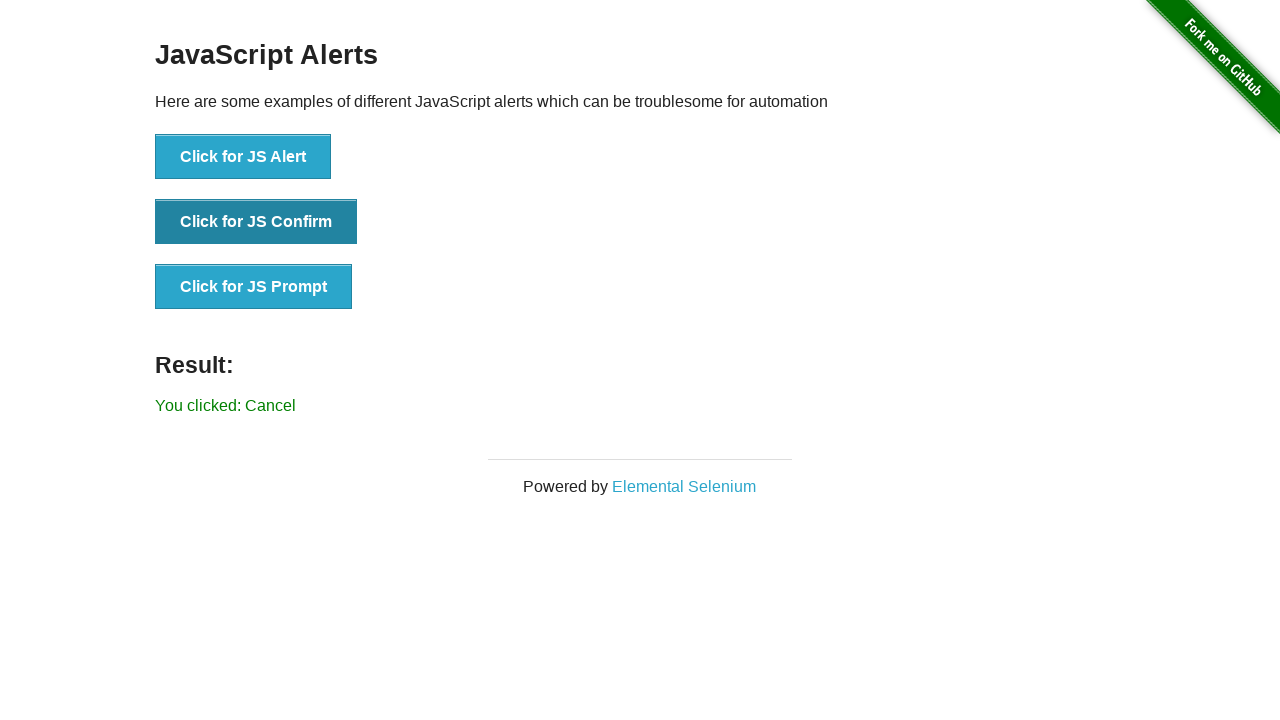

Result element loaded after dismissing the dialog
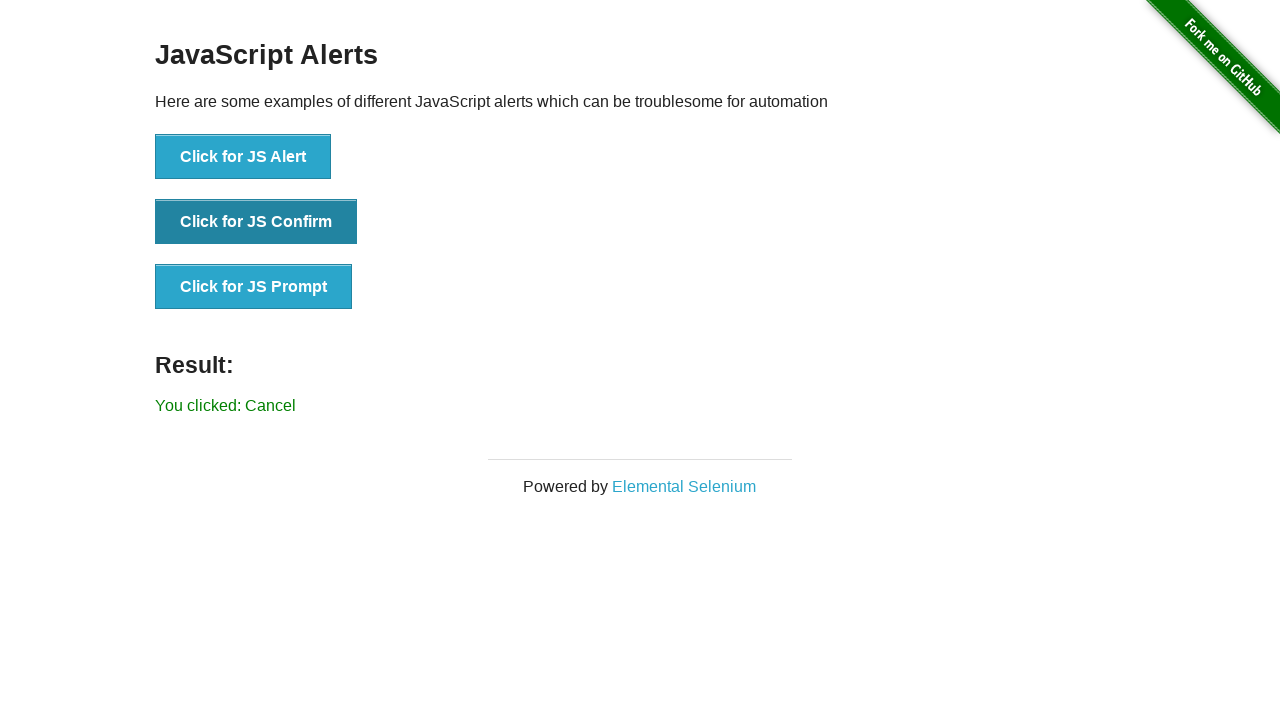

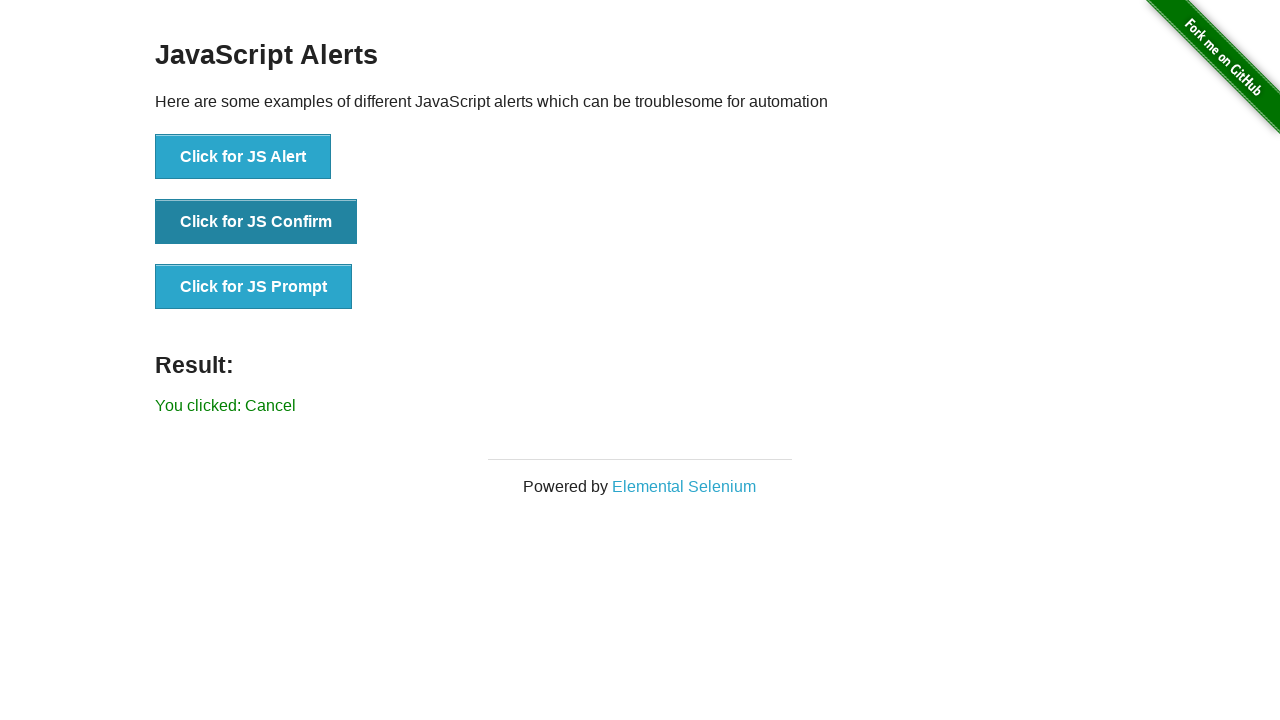